Tests multi-select dropdown functionality by selecting multiple options by index and then deselecting all options from a multi-select element on a demo page.

Starting URL: http://omayo.blogspot.com/

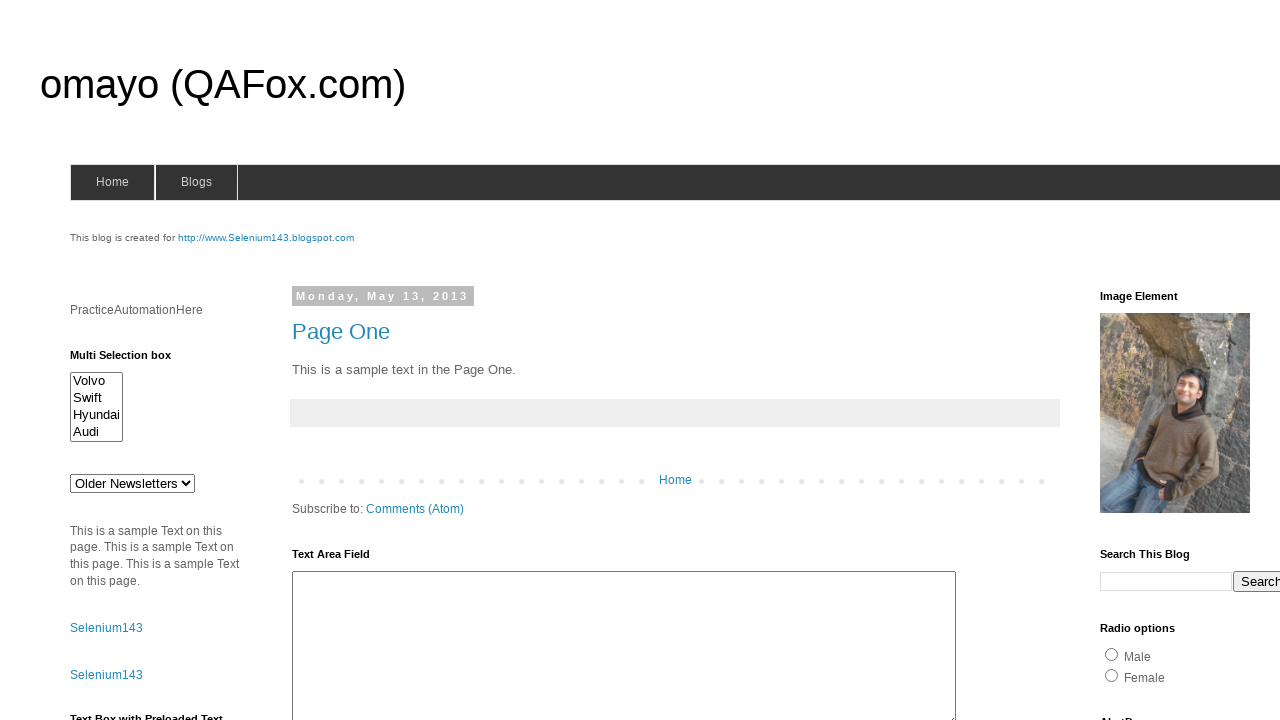

Located multi-select element with ID 'multiselect1'
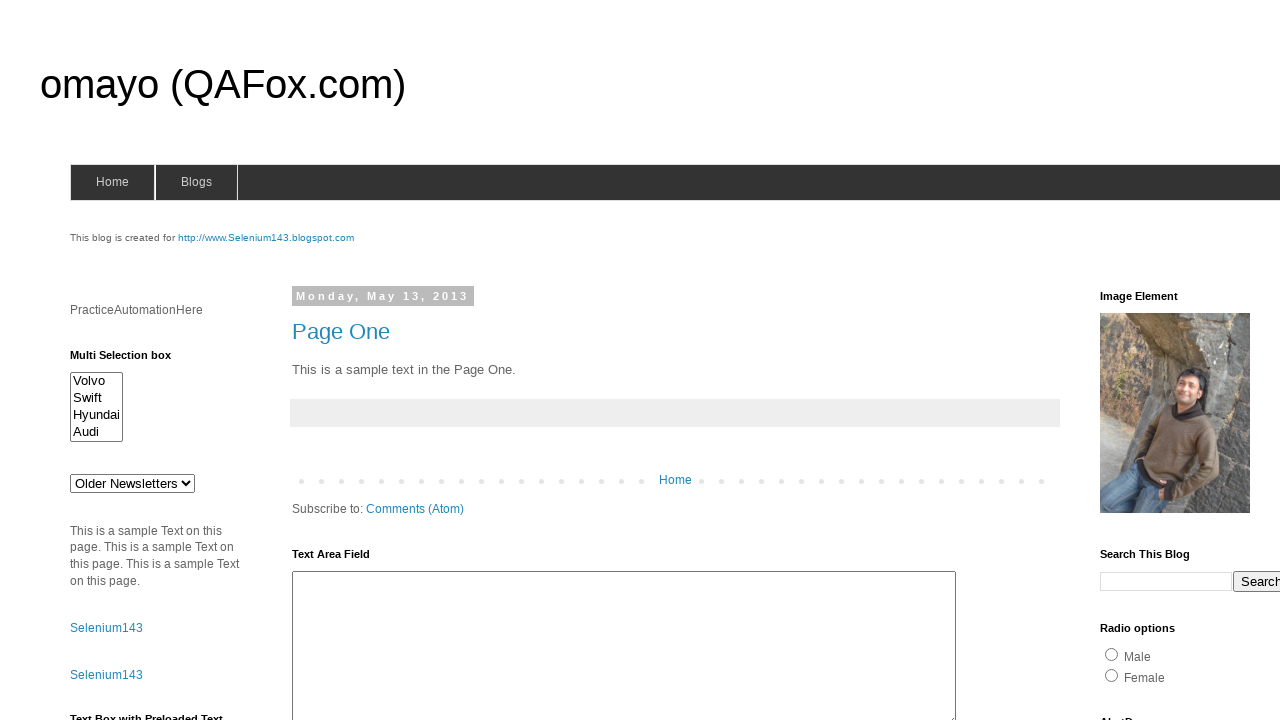

Selected option at index 0 from multi-select dropdown on #multiselect1
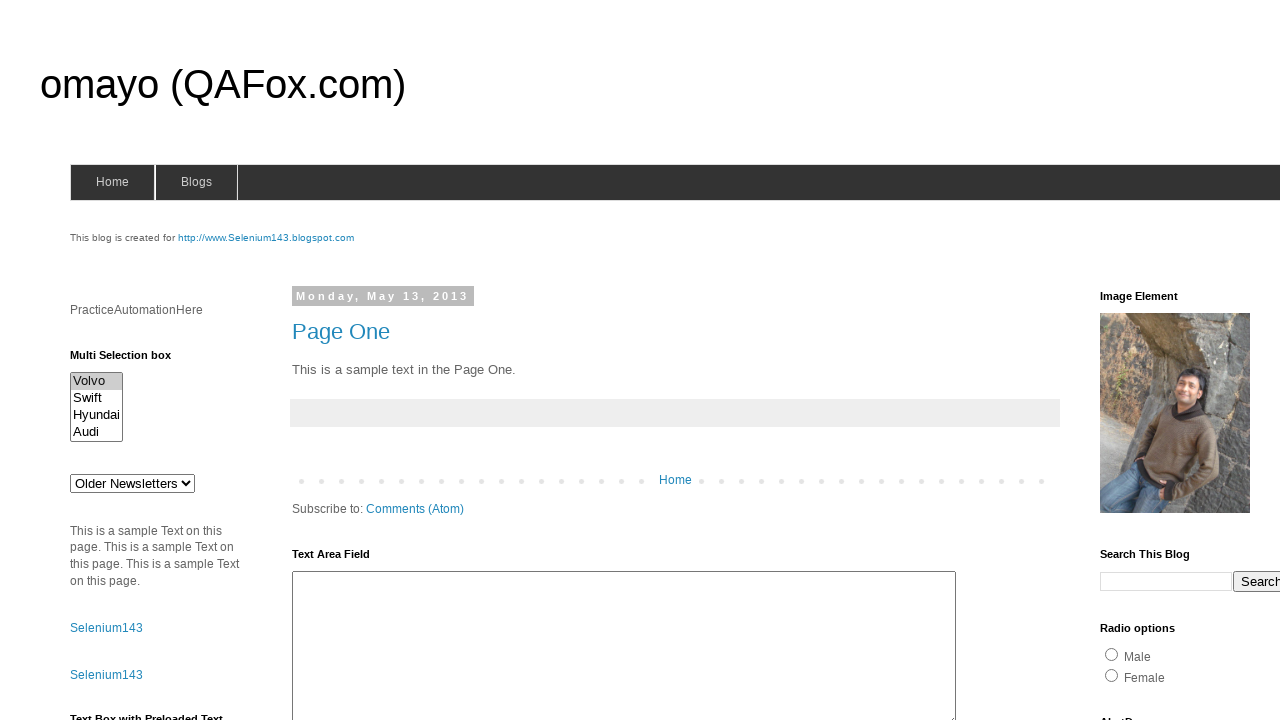

Waited 2 seconds between selections
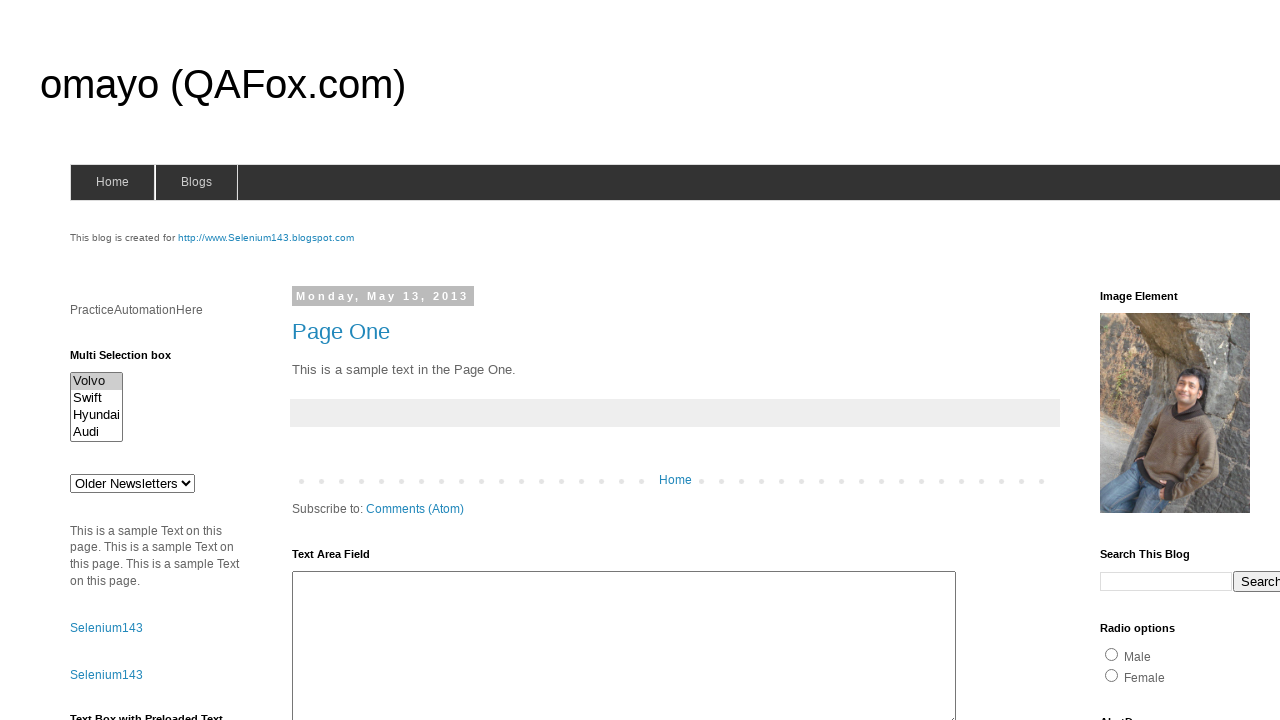

Selected option at index 1 from multi-select dropdown on #multiselect1
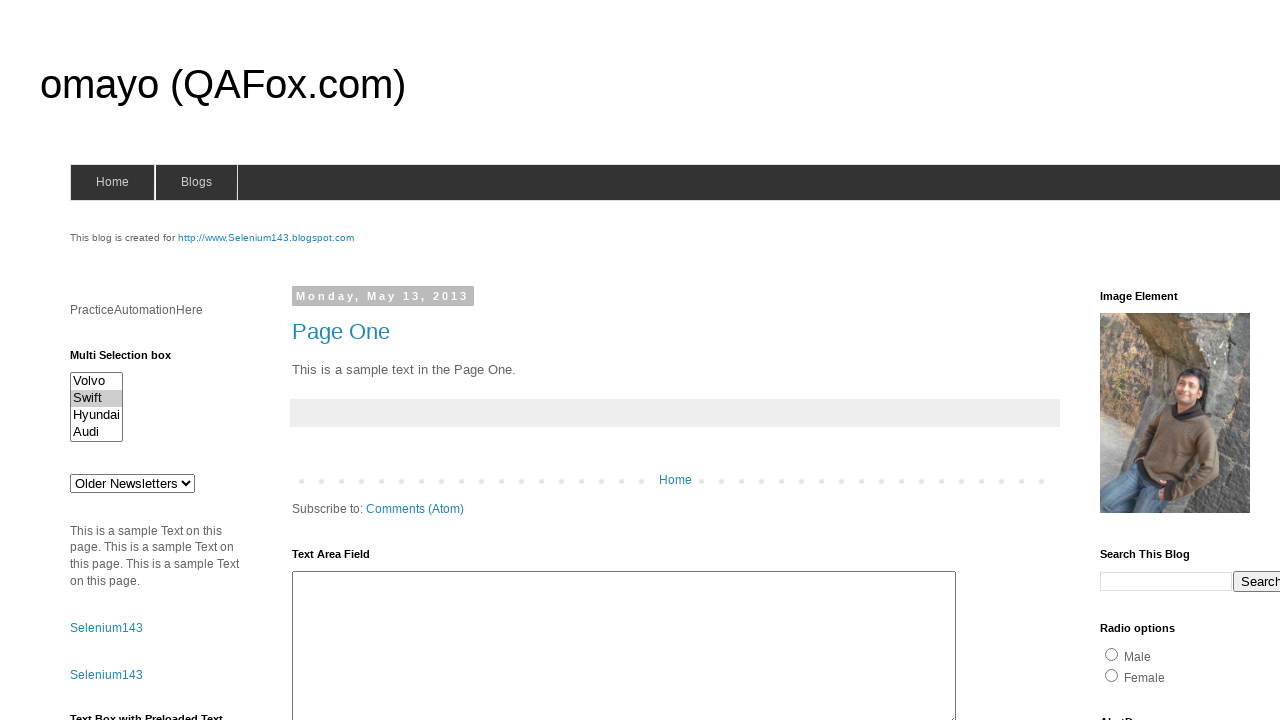

Waited 2 seconds between selections
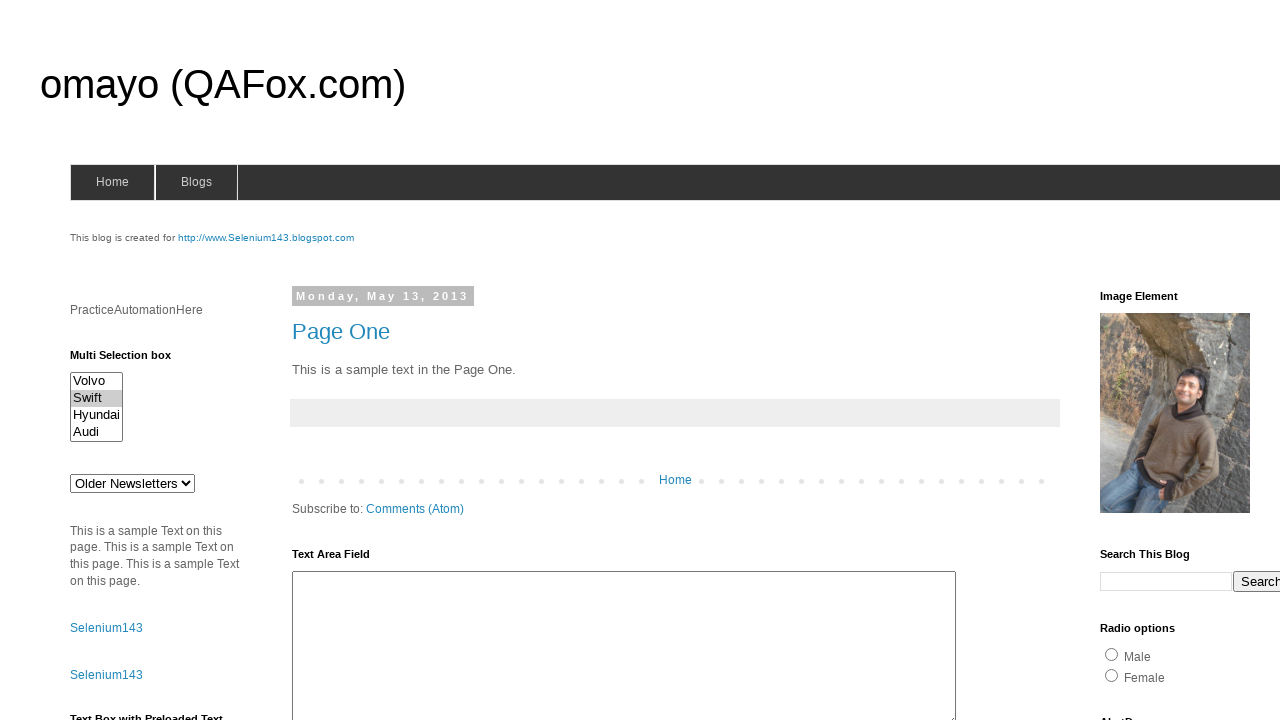

Selected option at index 2 from multi-select dropdown on #multiselect1
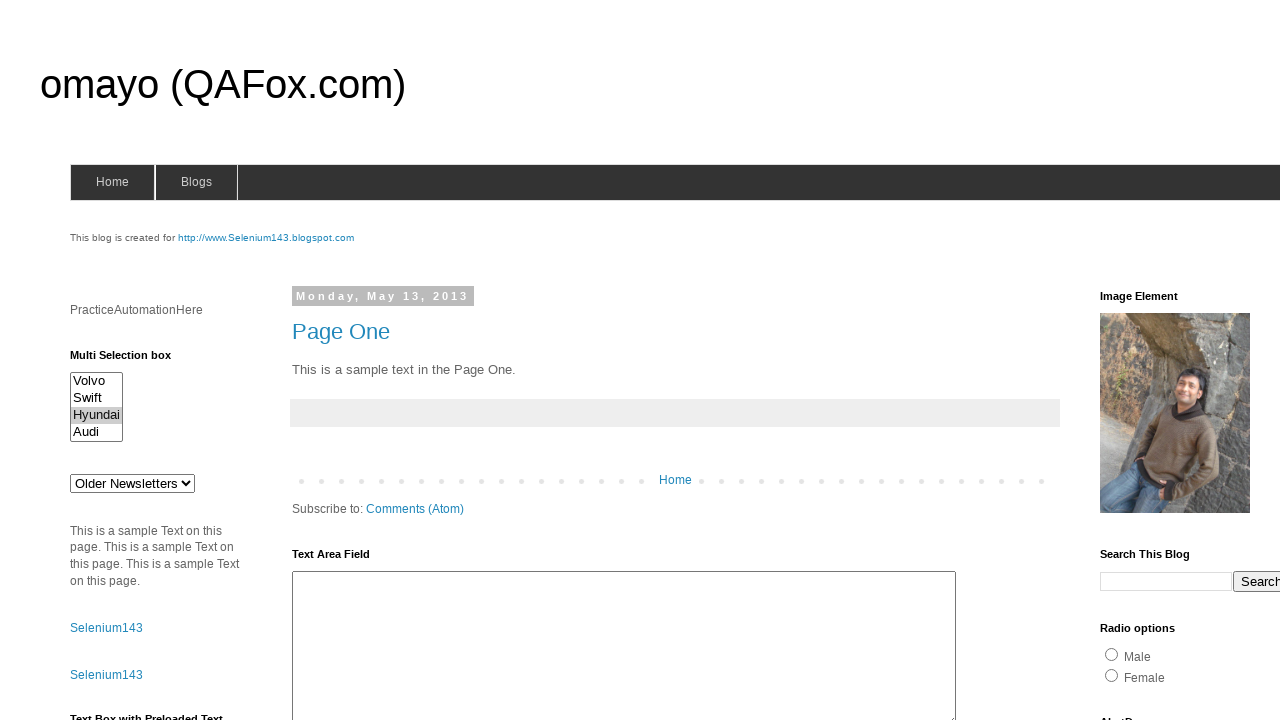

Selected option at index 3 from multi-select dropdown on #multiselect1
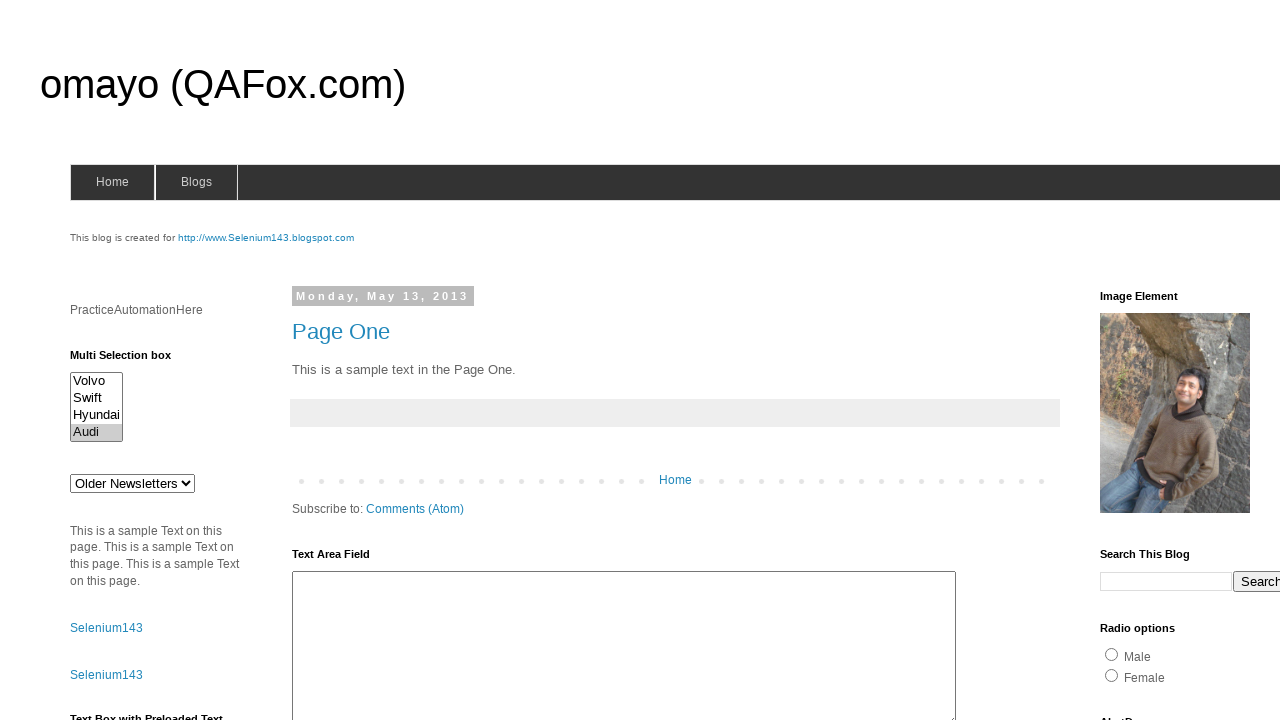

Deselected all options from multi-select dropdown
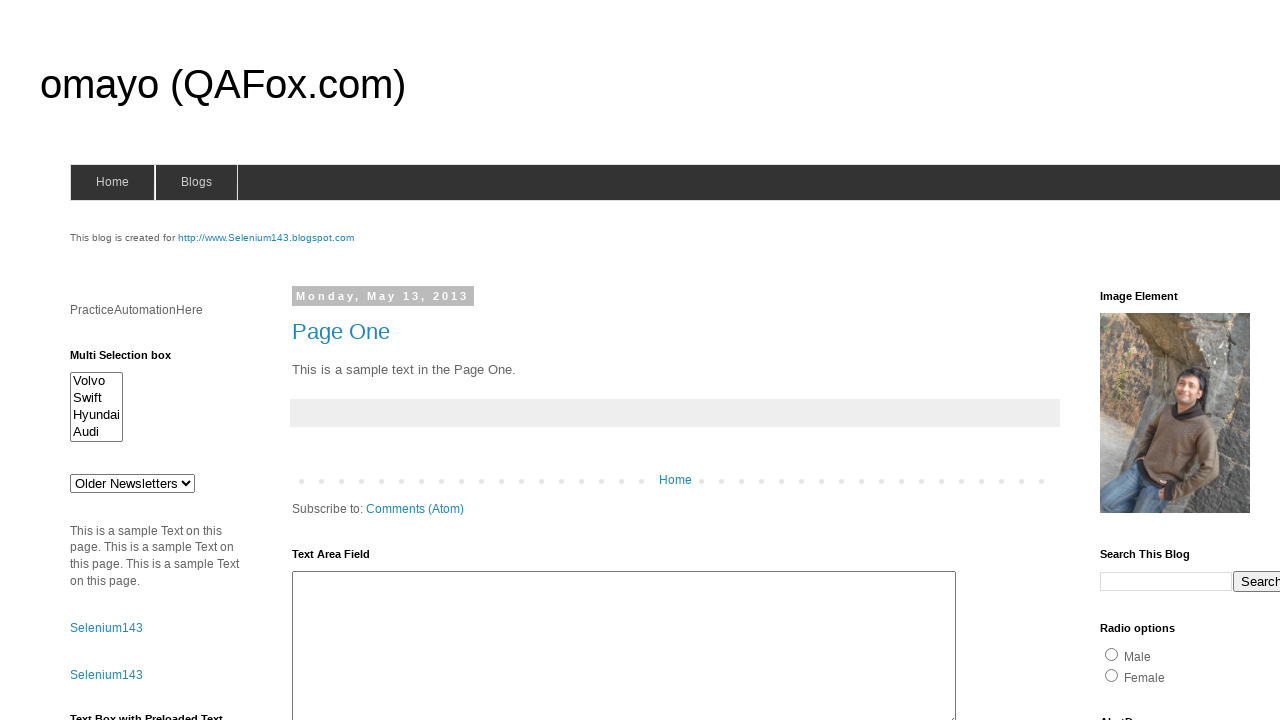

Verified multi-select element is present in the DOM
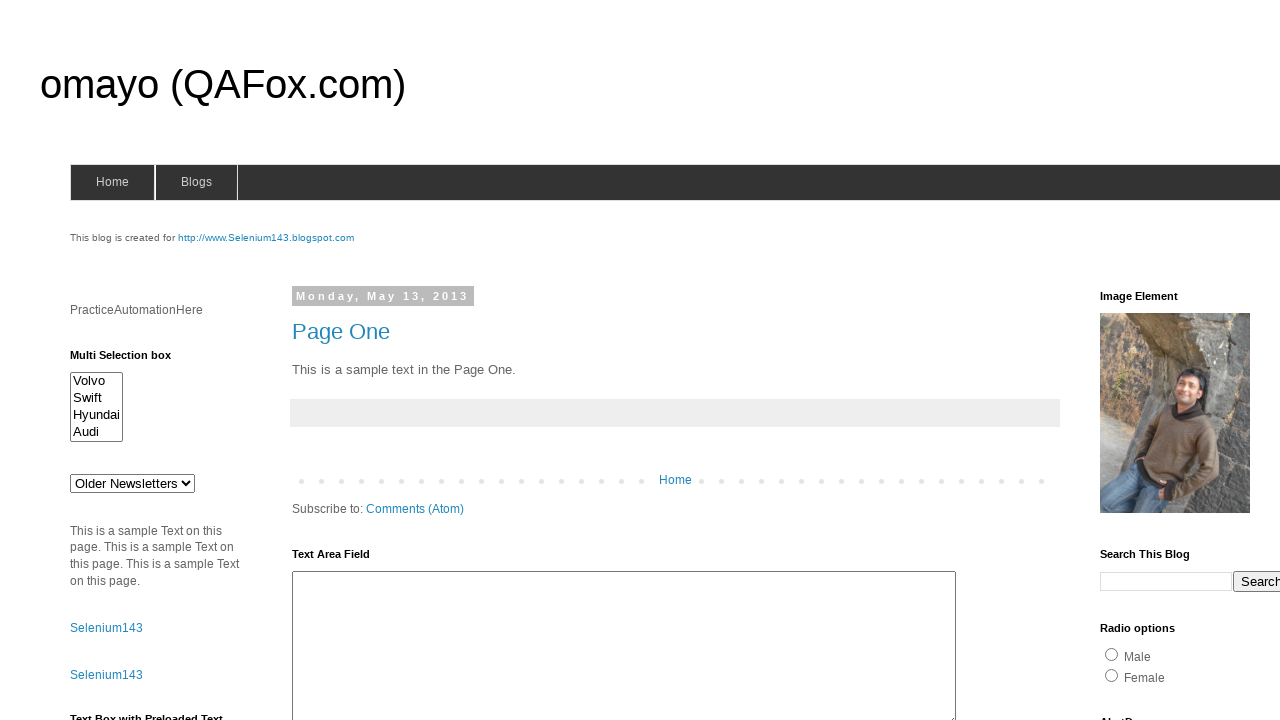

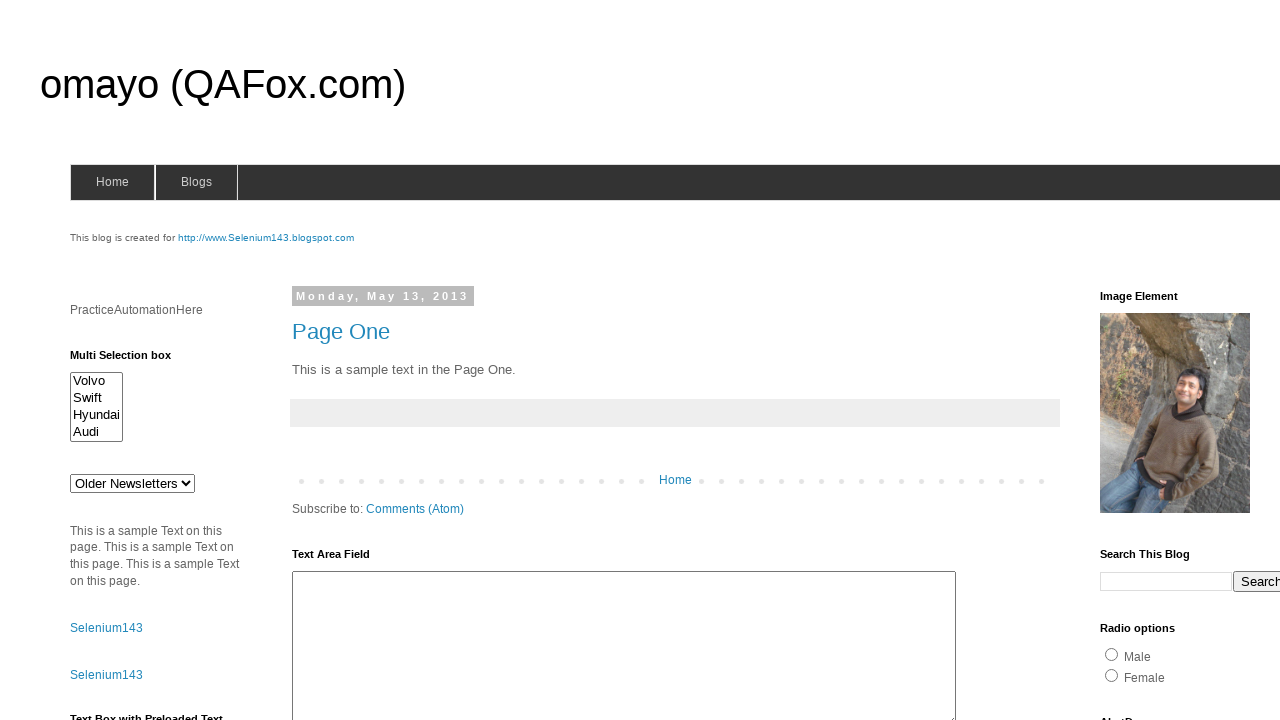